Tests that database content loads by waiting for the React app to mount and verifying that content cards or architecture items appear on the page.

Starting URL: https://bob-takuya.github.io/archi-site/

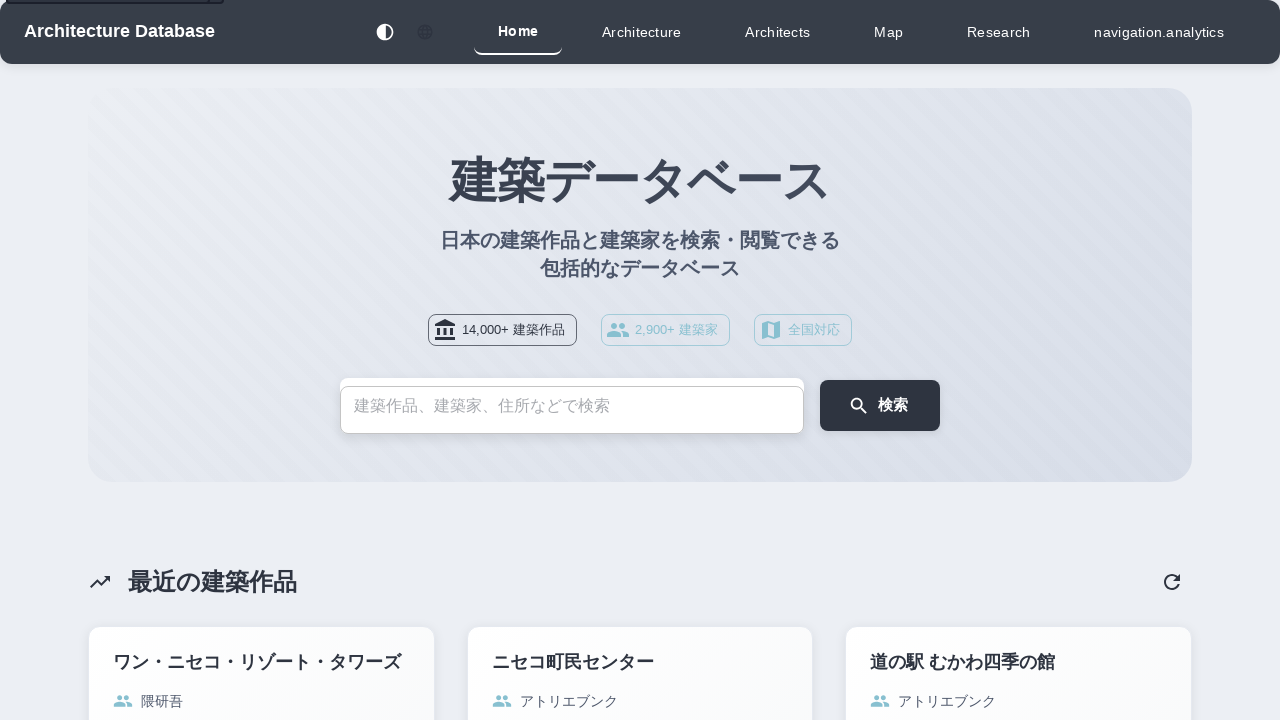

React root element (#root) mounted
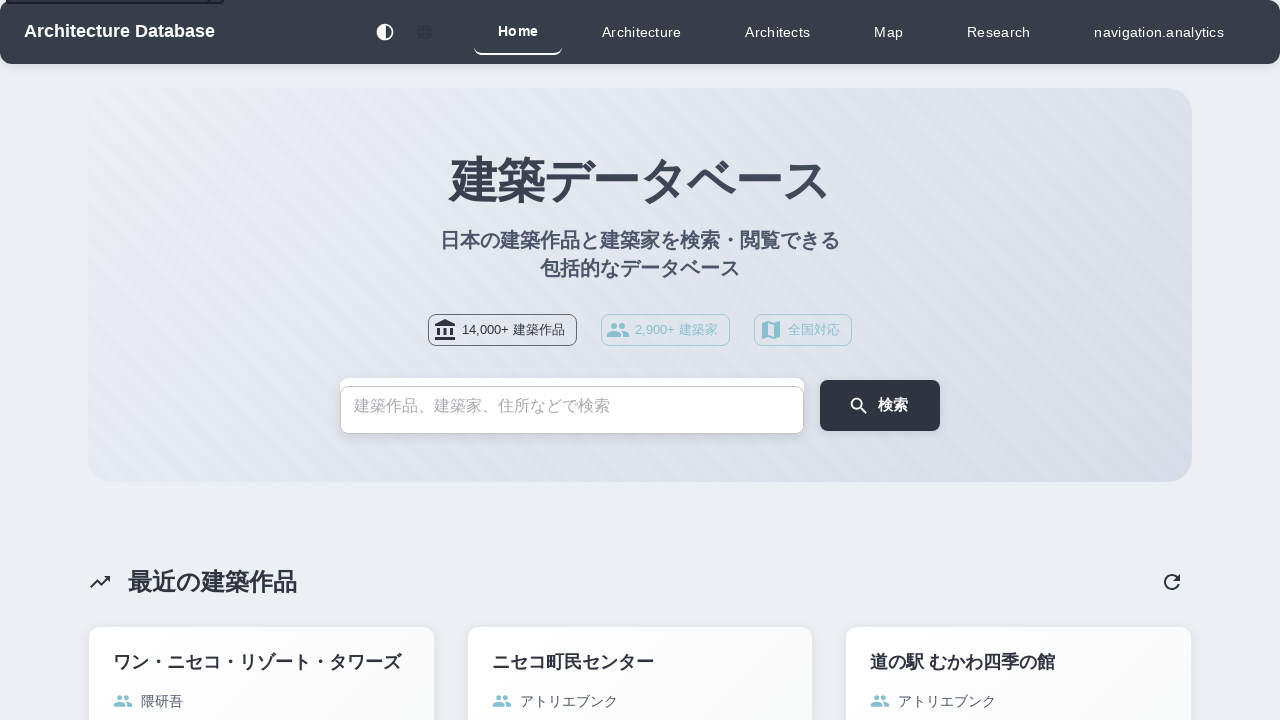

Waiting for content selector: .MuiCard-root
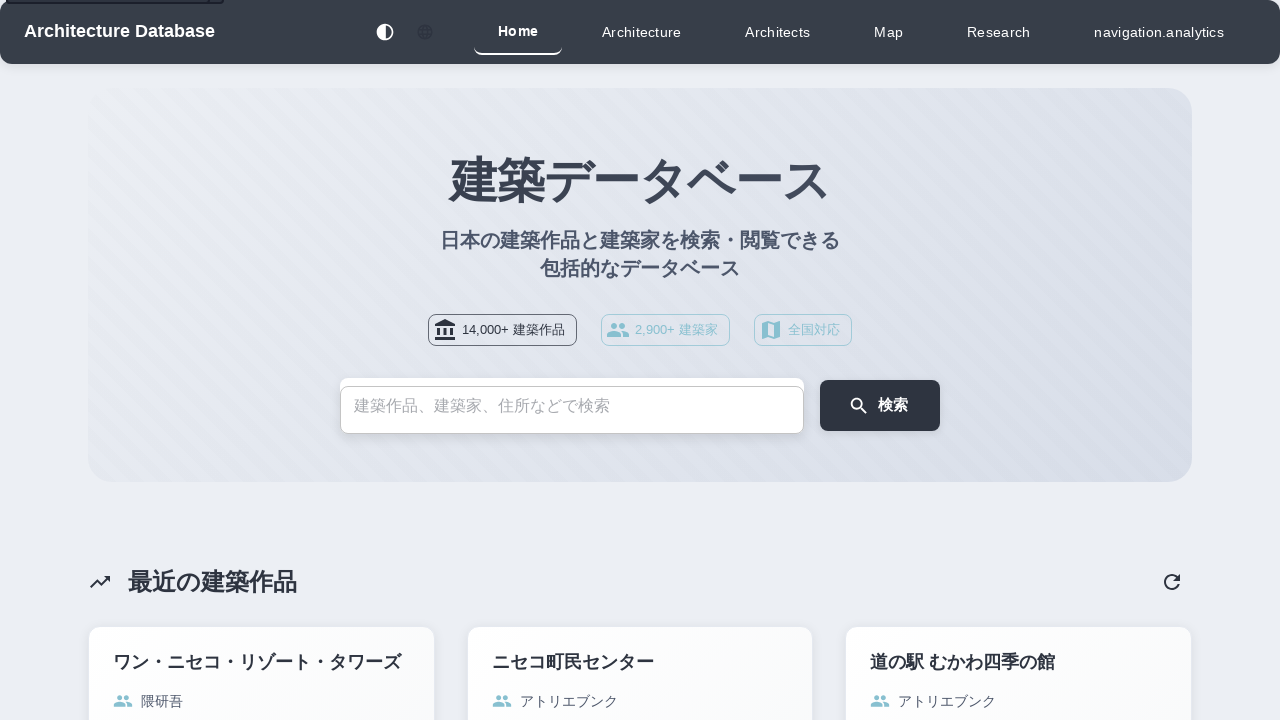

Found 9 items with selector: .MuiCard-root
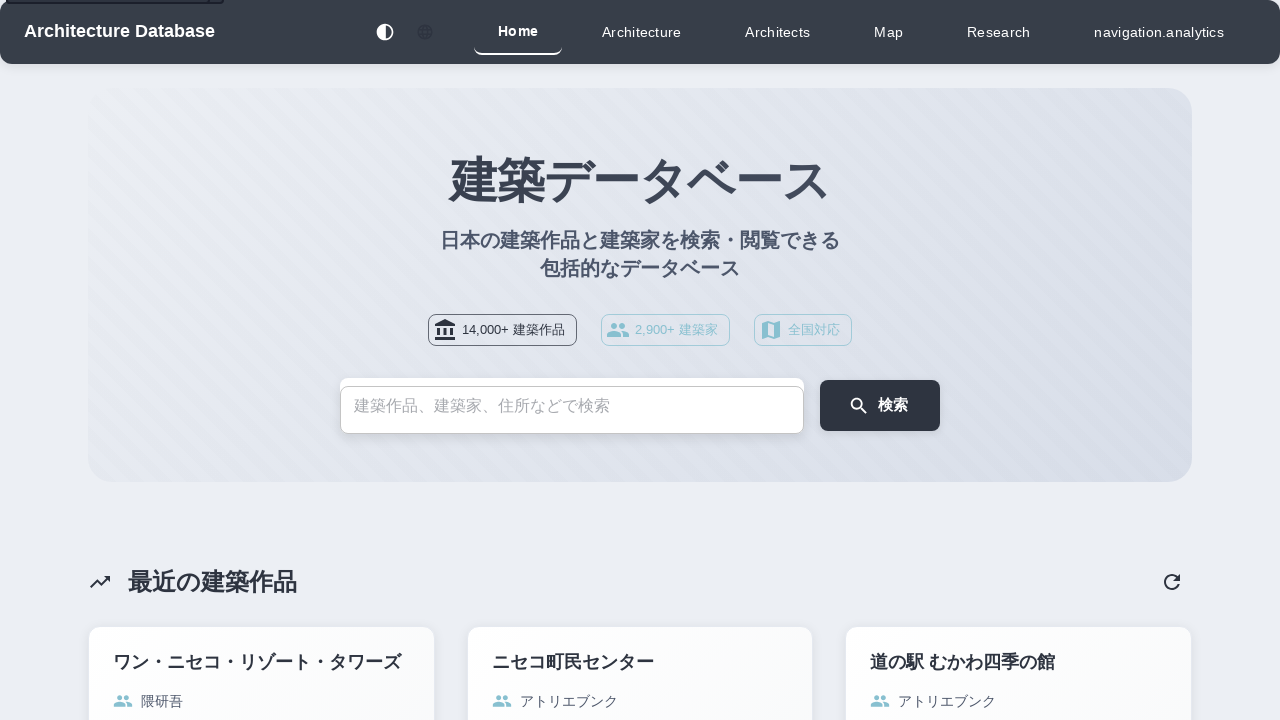

Database content successfully loaded and verified
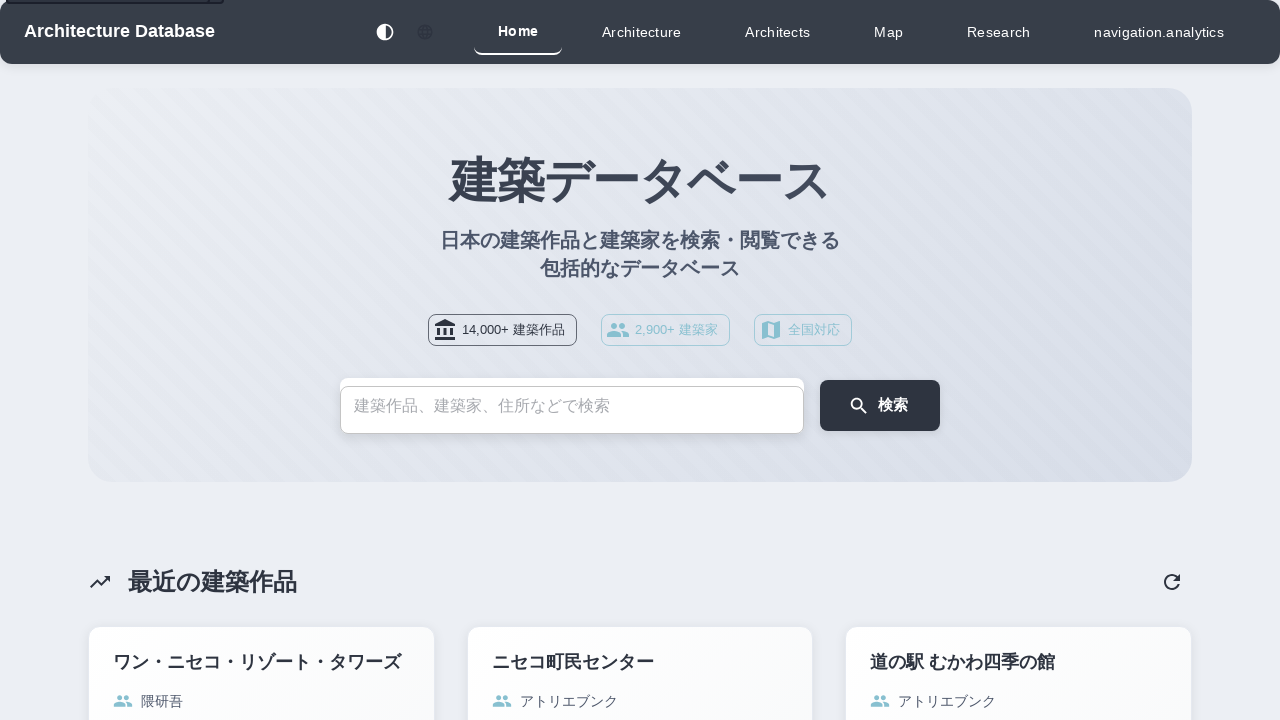

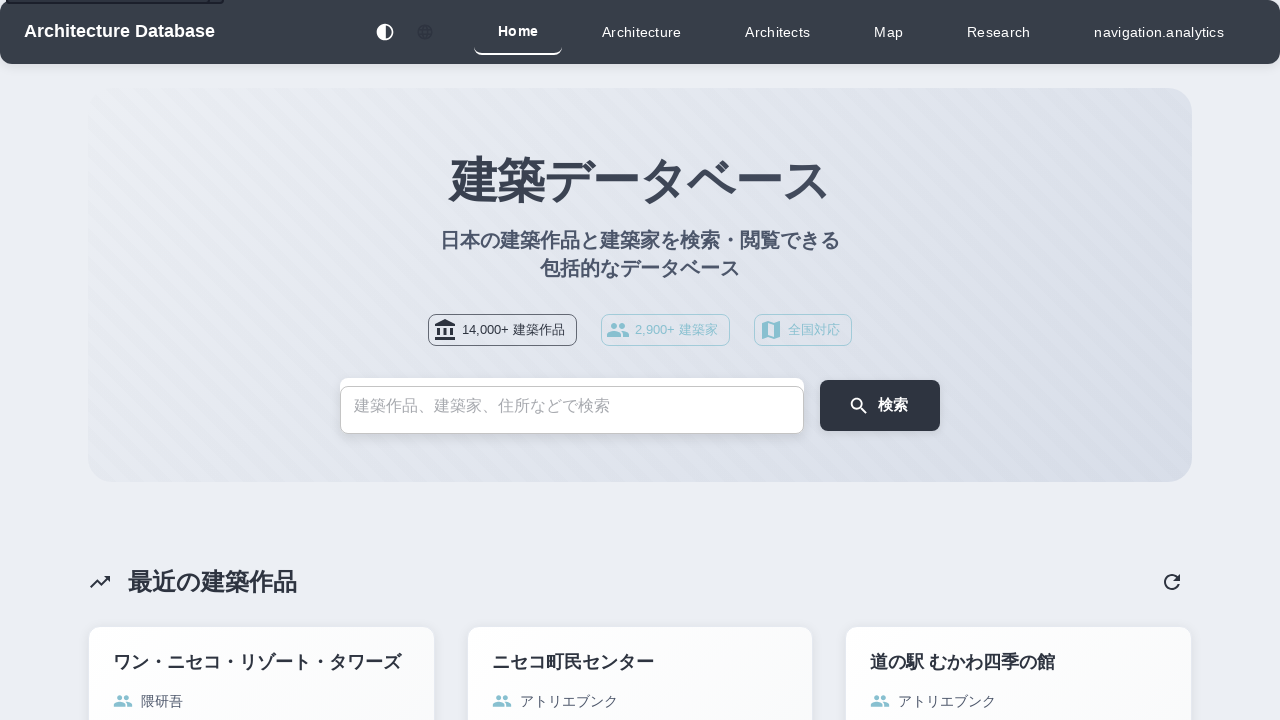